Tests dynamic loading page by clicking the start button, waiting for result element to become visible, and verifying the text.

Starting URL: https://automationfc.github.io/dynamic-loading/

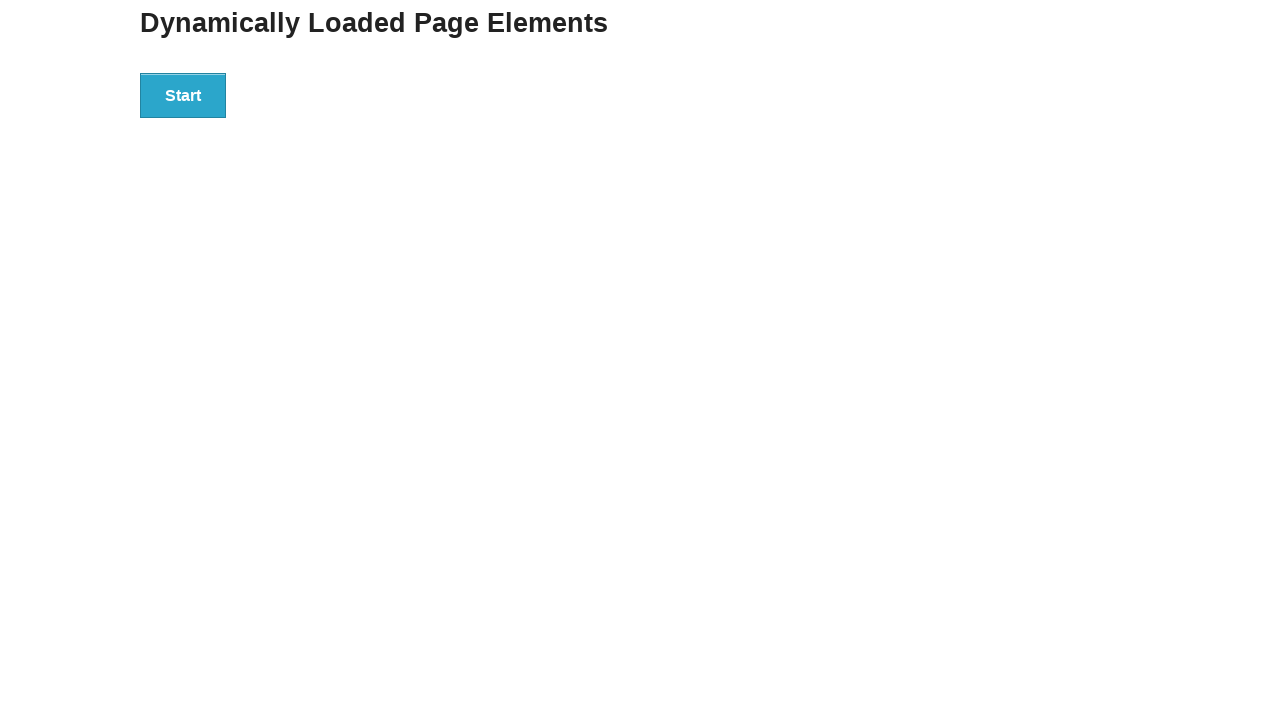

Clicked the start button to trigger dynamic loading at (183, 95) on #start>button
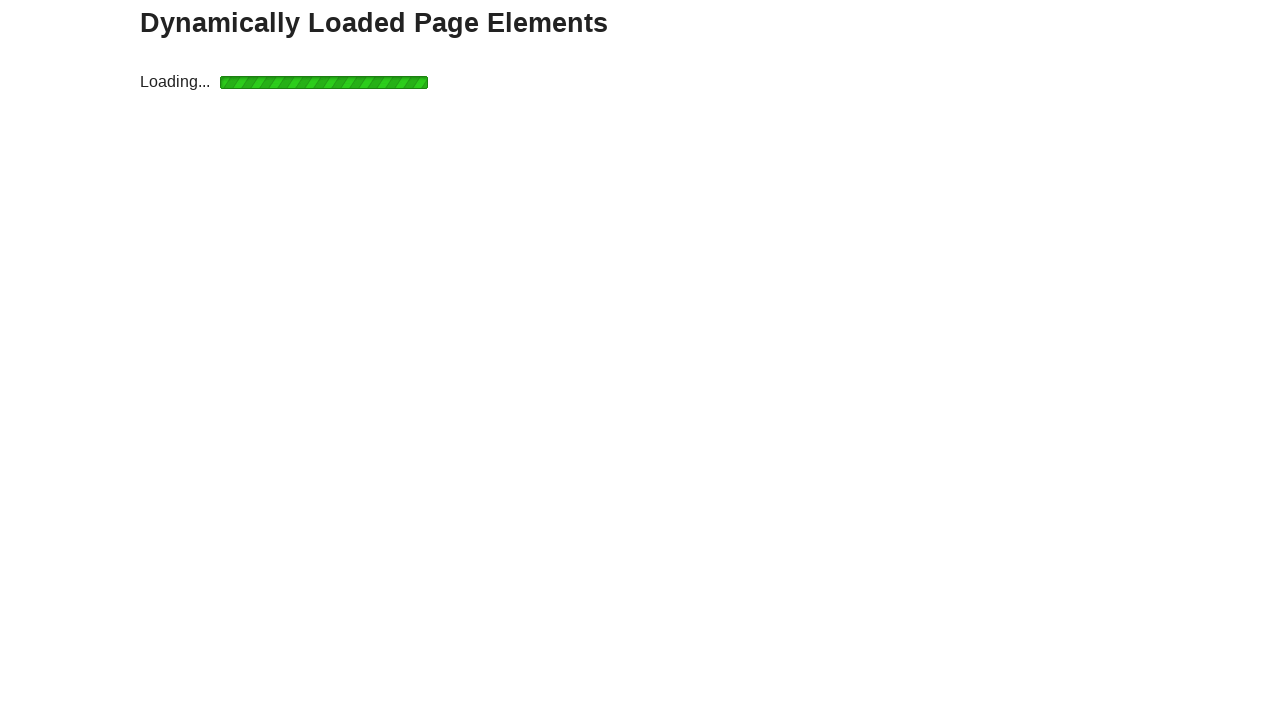

Waited for result element to become visible
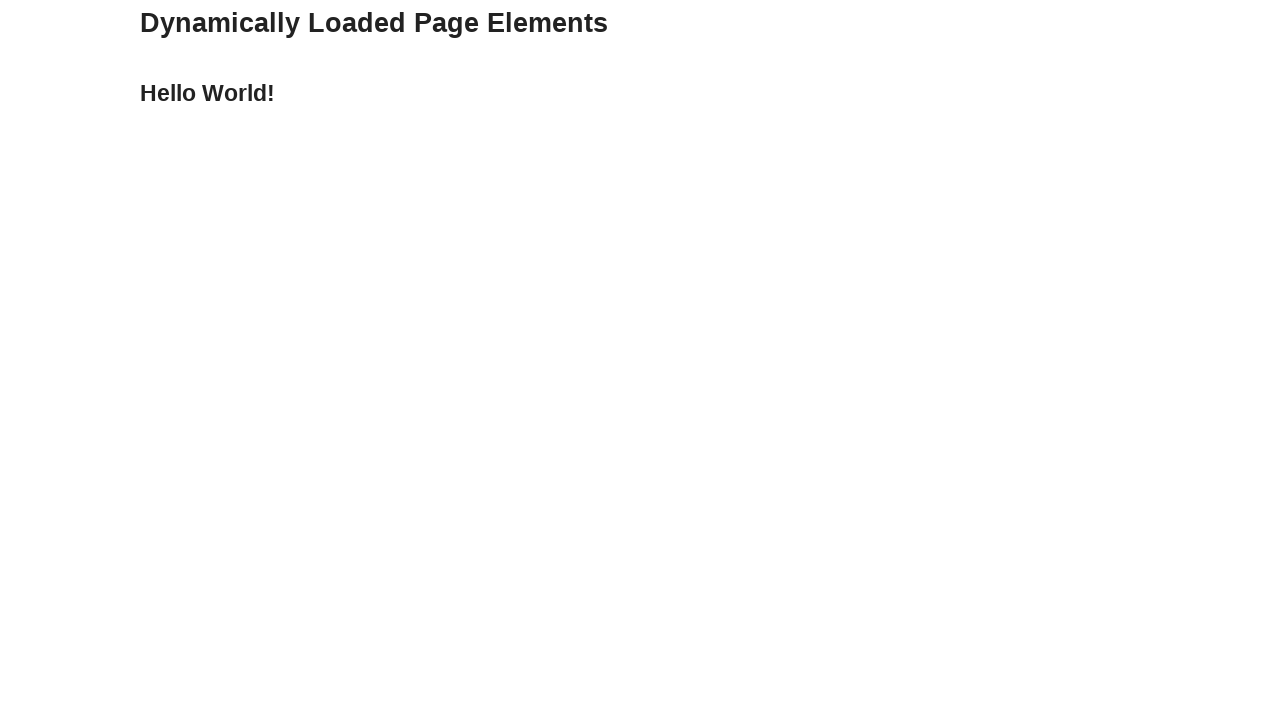

Verified result text is 'Hello World!'
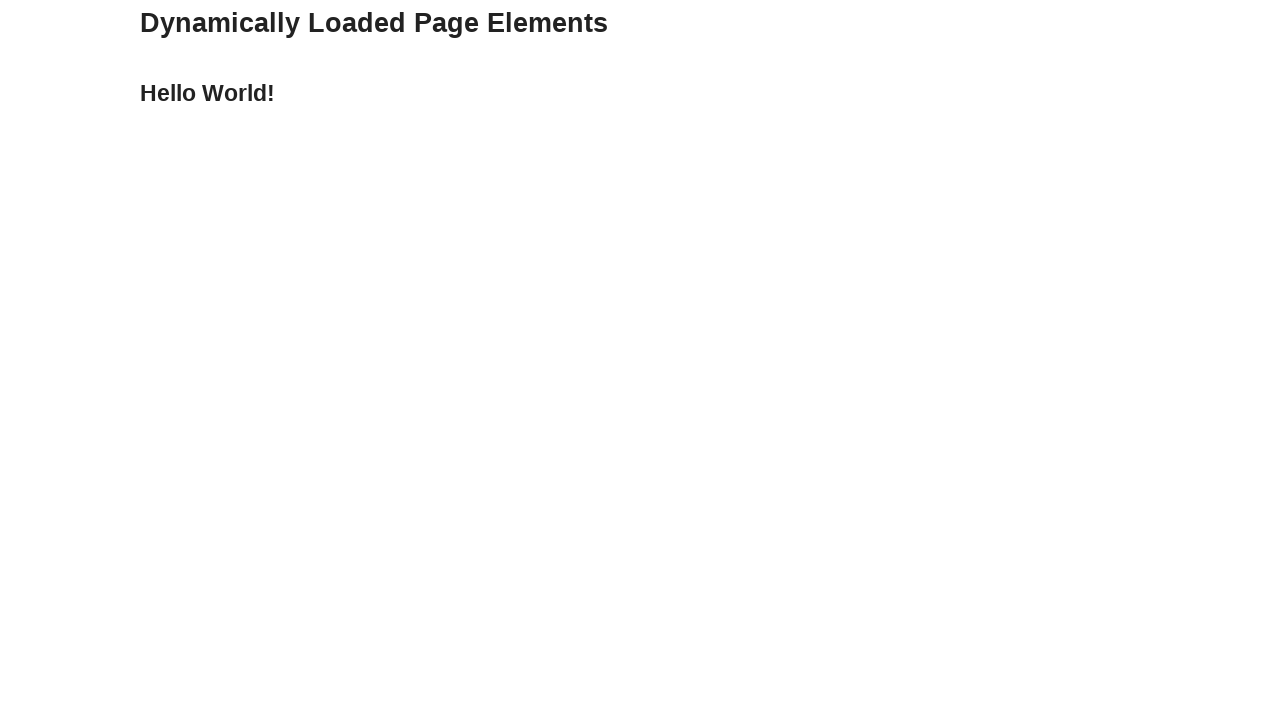

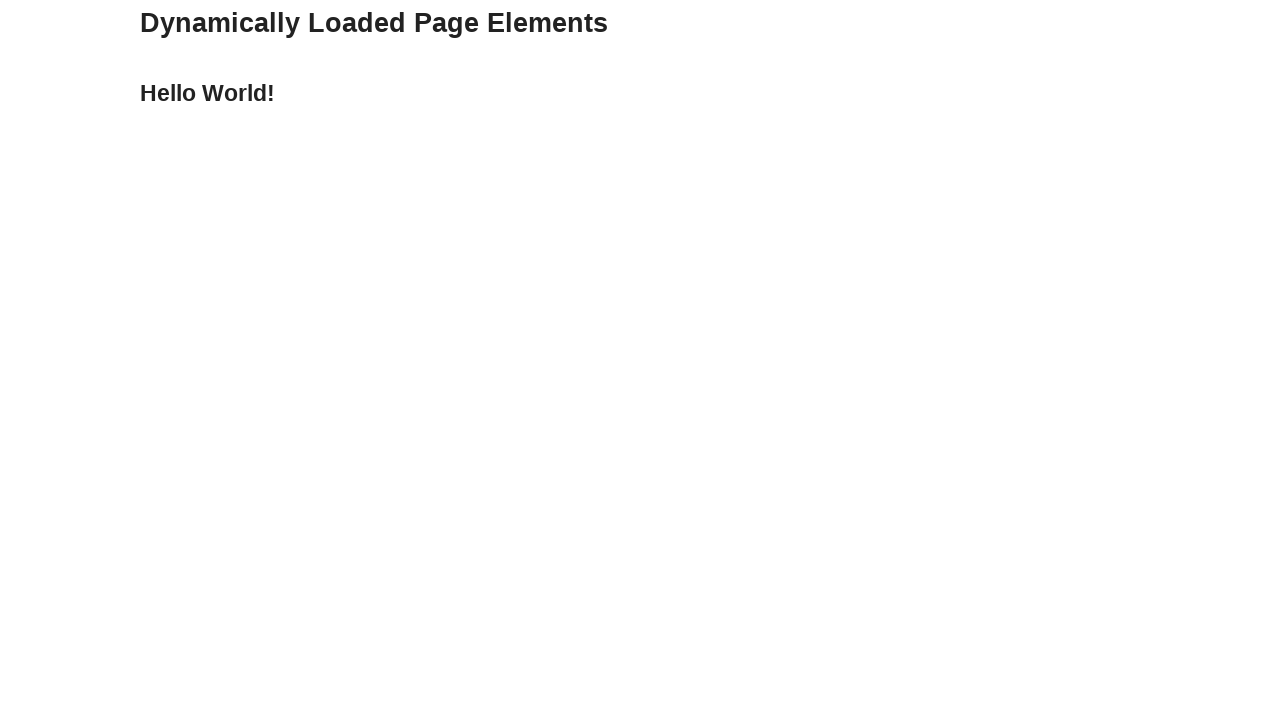